Tests that new todo items are appended to the bottom of the list by creating 3 items and verifying count

Starting URL: https://demo.playwright.dev/todomvc

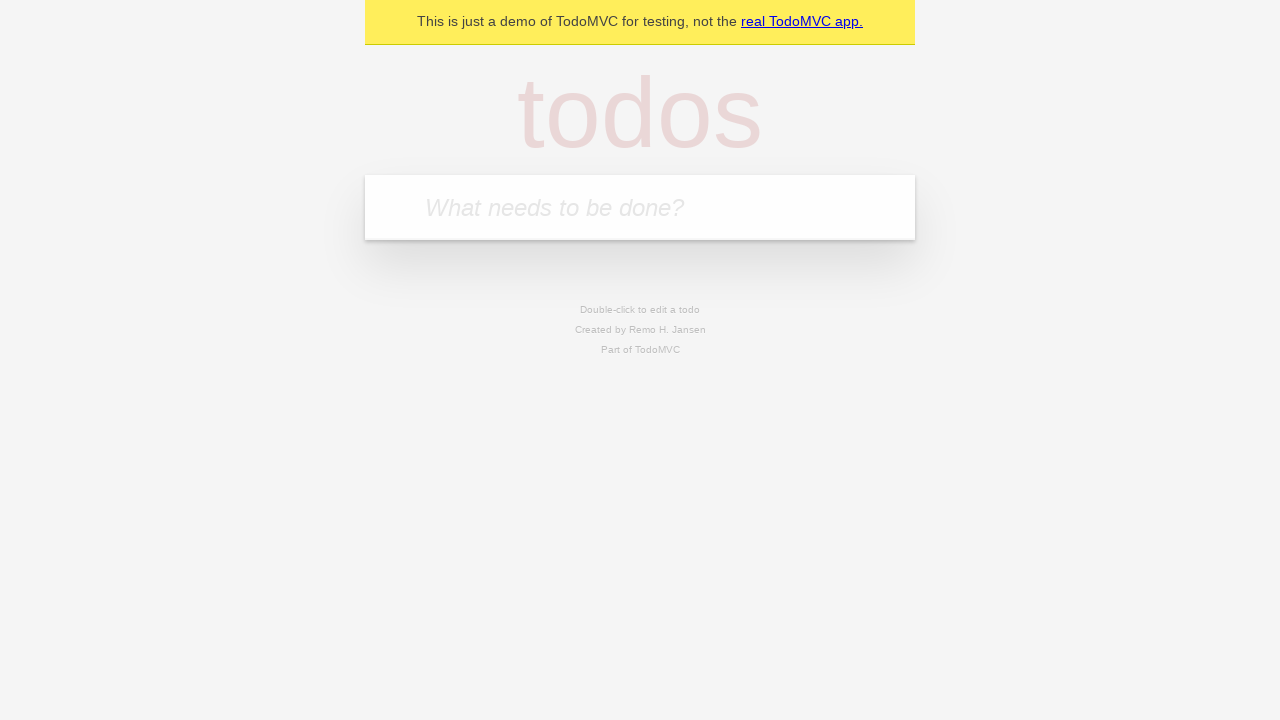

Filled todo input with 'buy some cheese' on internal:attr=[placeholder="What needs to be done?"i]
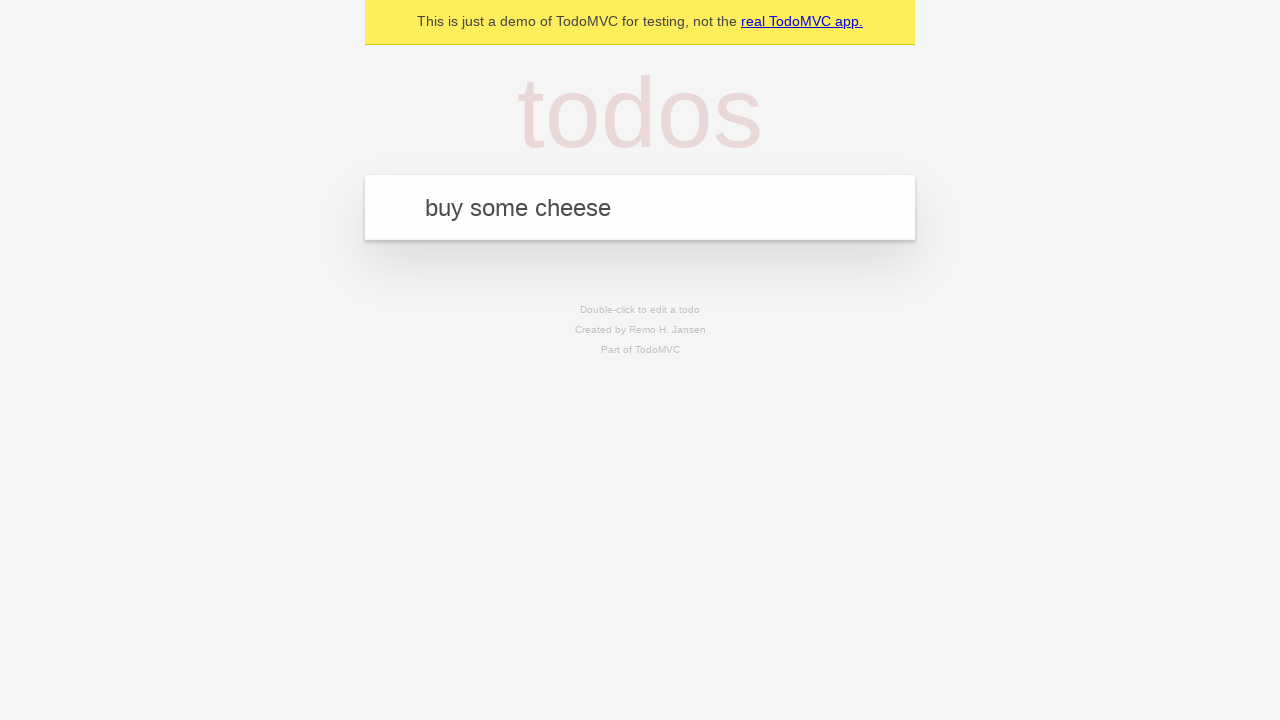

Pressed Enter to add first todo item on internal:attr=[placeholder="What needs to be done?"i]
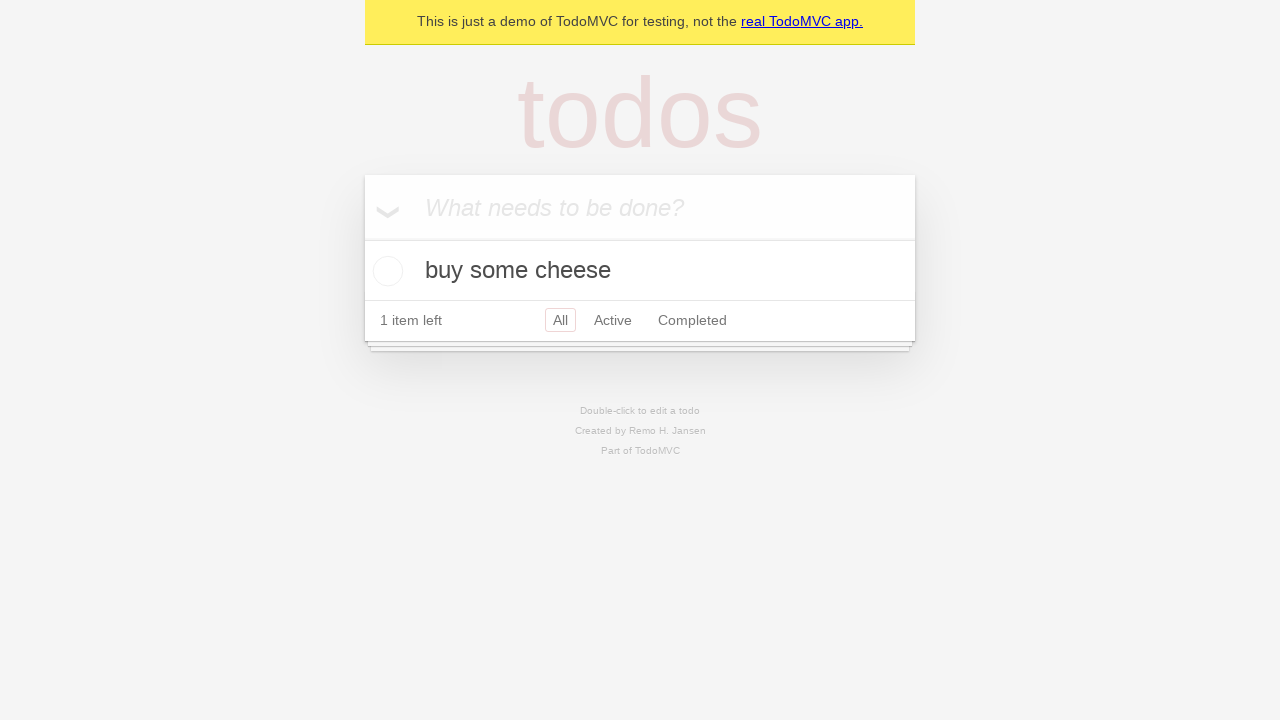

Filled todo input with 'feed the cat' on internal:attr=[placeholder="What needs to be done?"i]
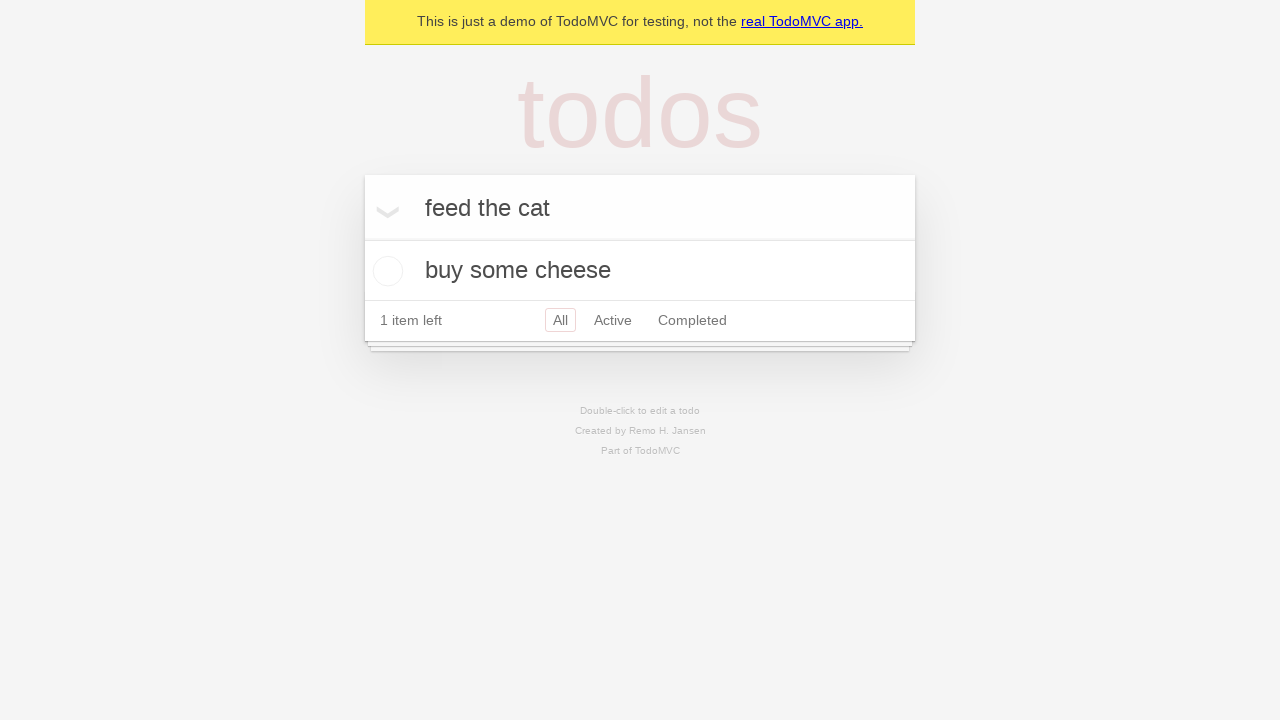

Pressed Enter to add second todo item on internal:attr=[placeholder="What needs to be done?"i]
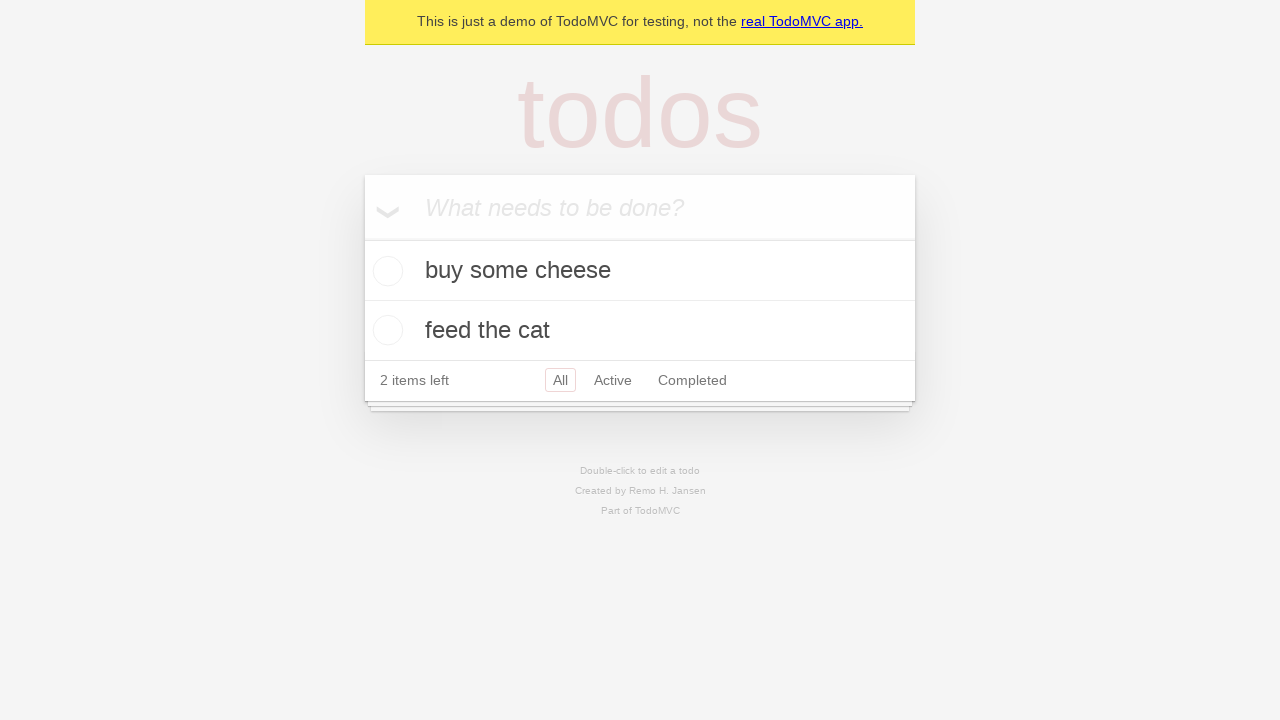

Filled todo input with 'book a doctors appointment' on internal:attr=[placeholder="What needs to be done?"i]
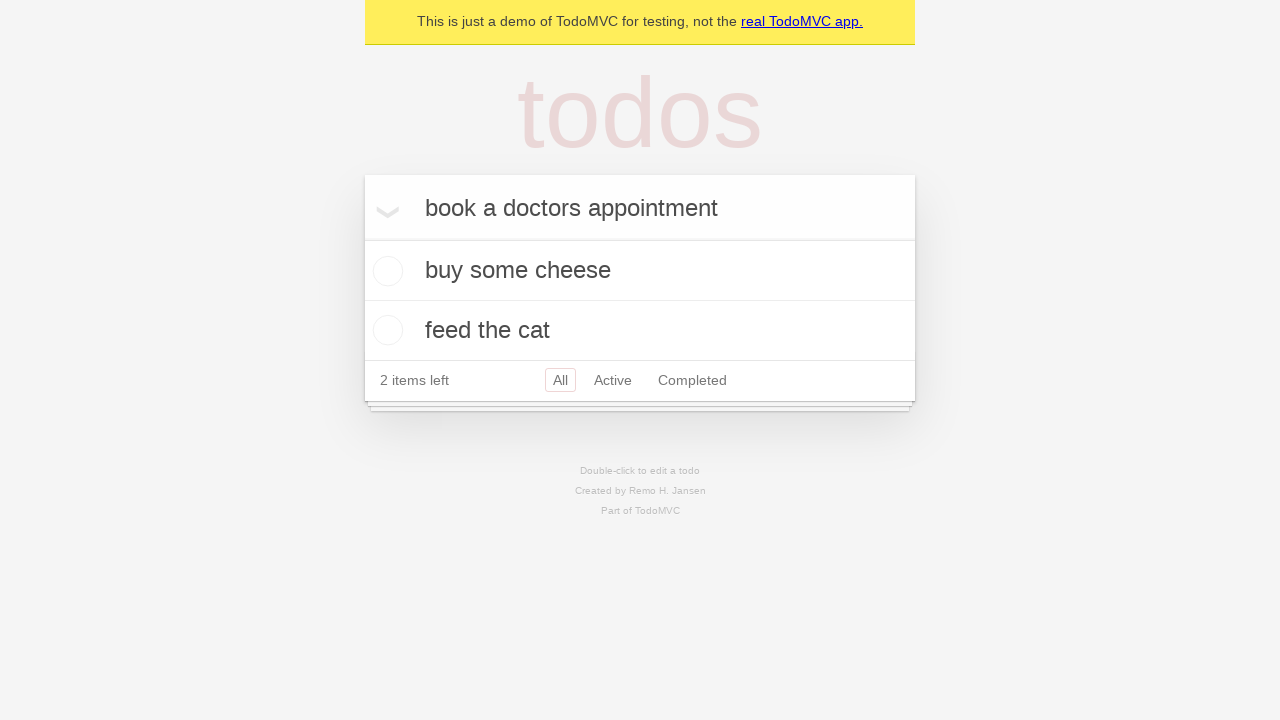

Pressed Enter to add third todo item on internal:attr=[placeholder="What needs to be done?"i]
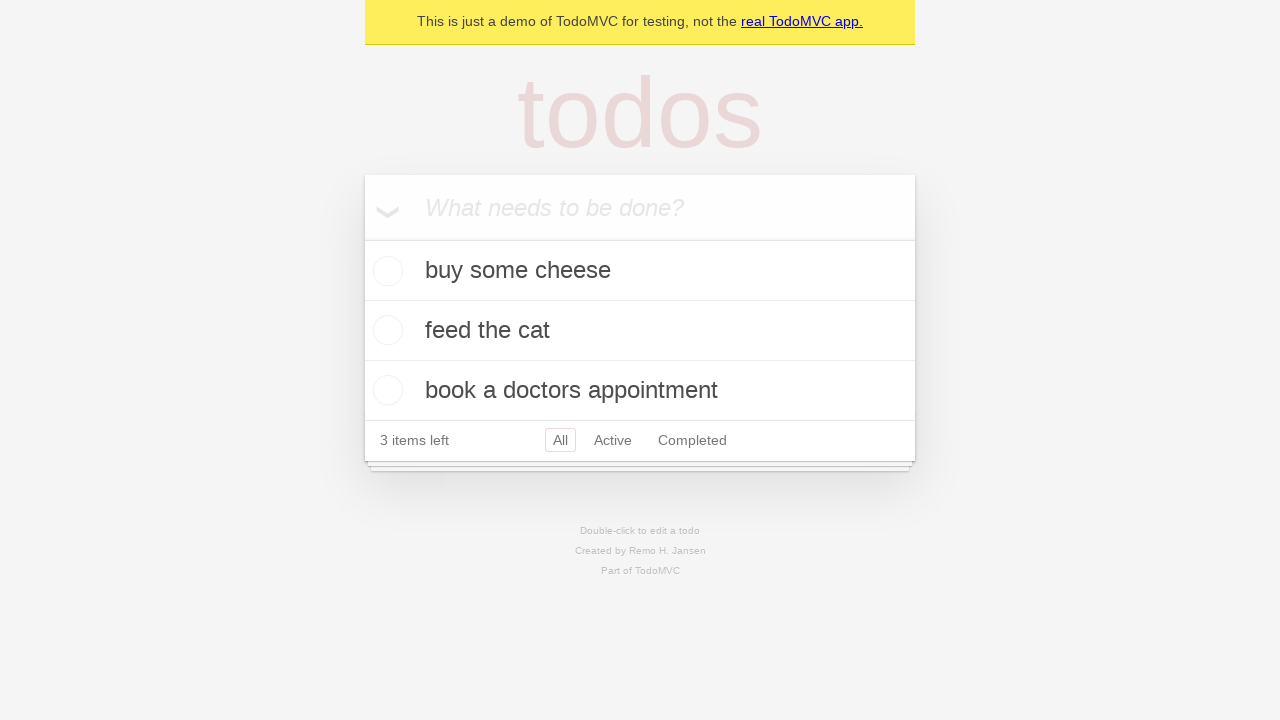

Verified that all 3 todo items were added (confirmed '3 items left' text)
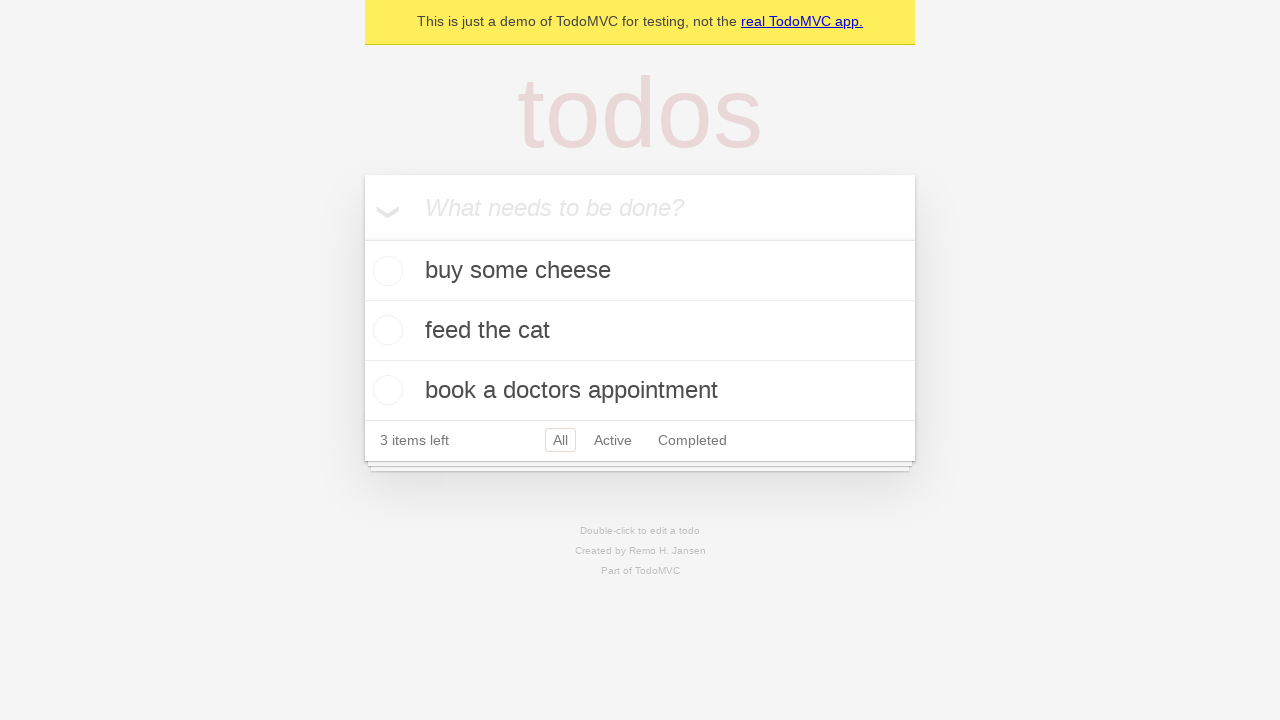

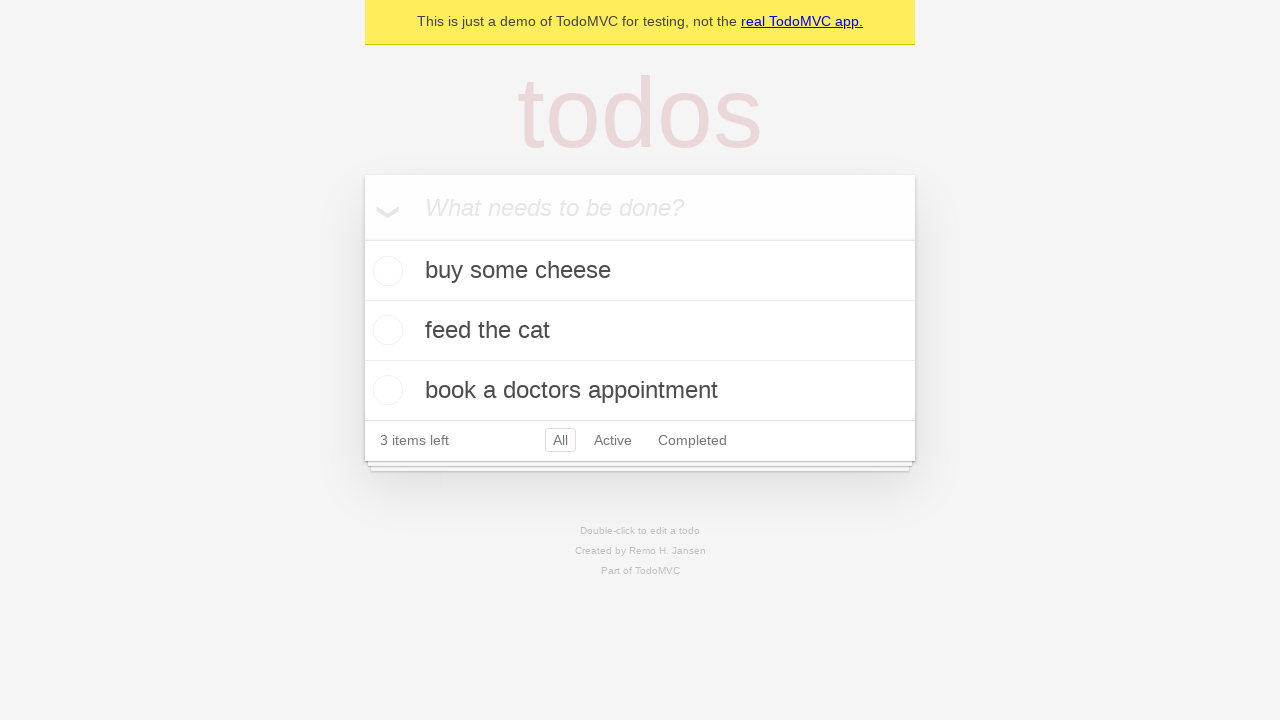